Tests clicking the "New Window" button which opens a new browser window, then verifies the new window navigates to the sample page with expected content

Starting URL: https://demoqa.com/browser-windows

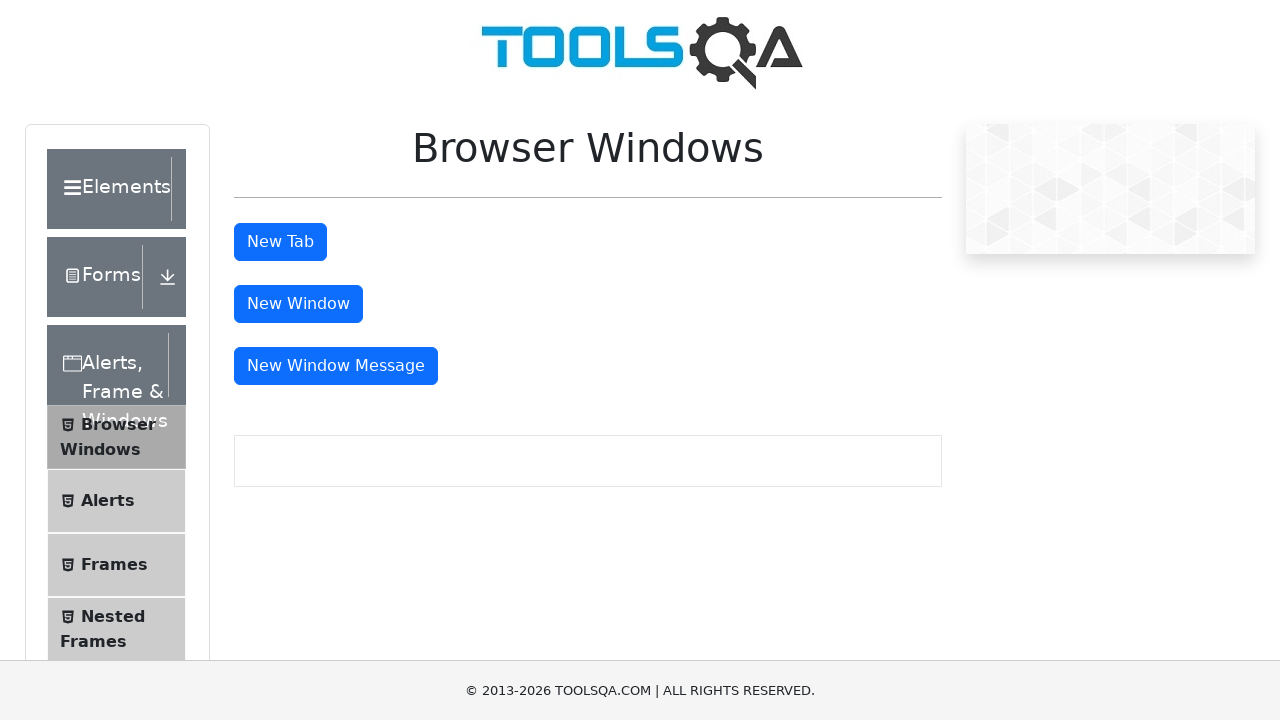

Clicked 'New Window' button and new window opened at (298, 304) on #windowButton
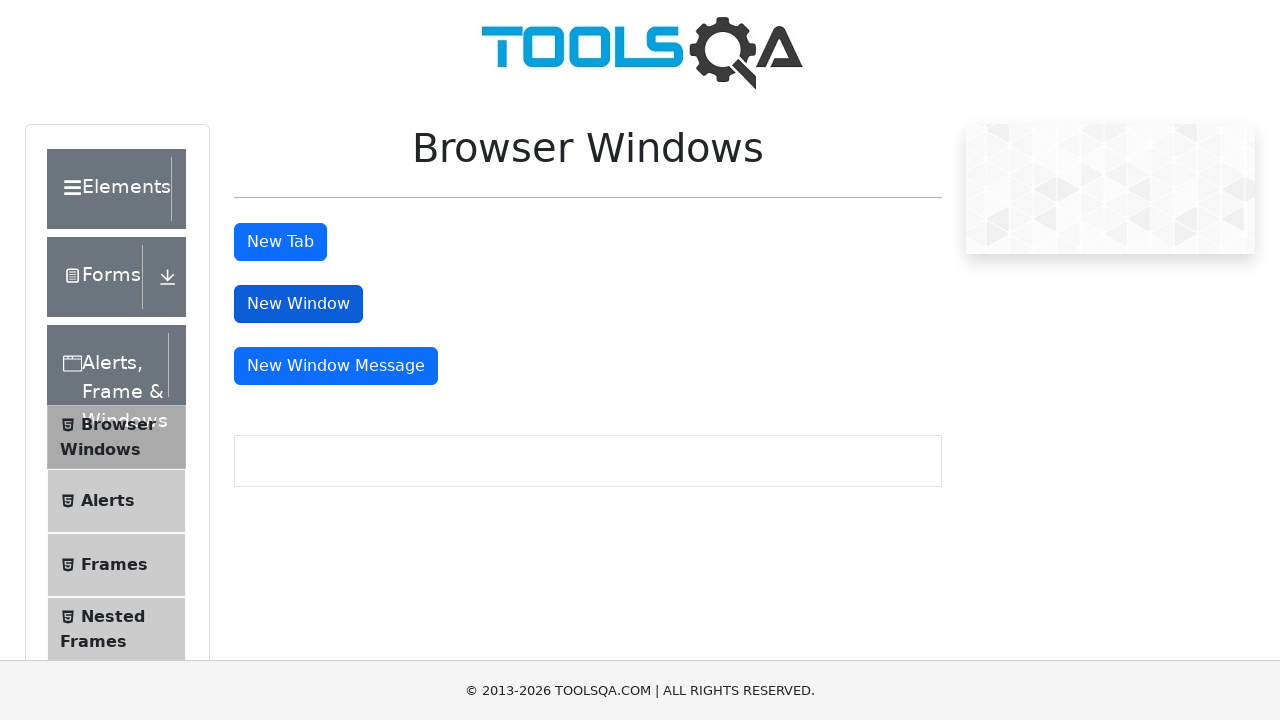

Retrieved new window reference
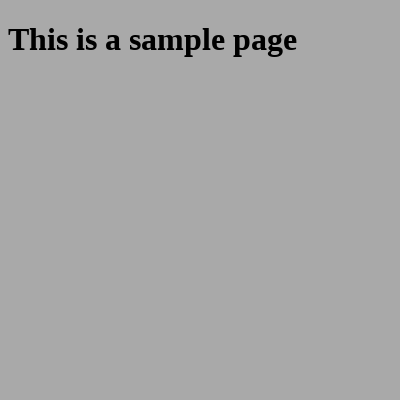

Verified new window contains 'This is a sample page' text
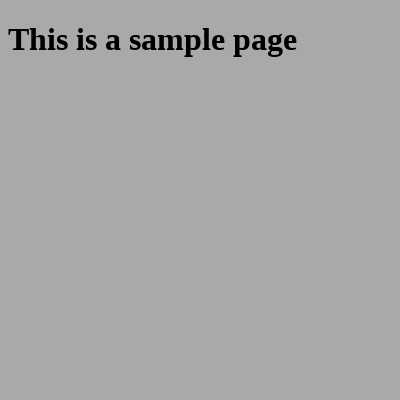

Verified new window URL is https://demoqa.com/sample
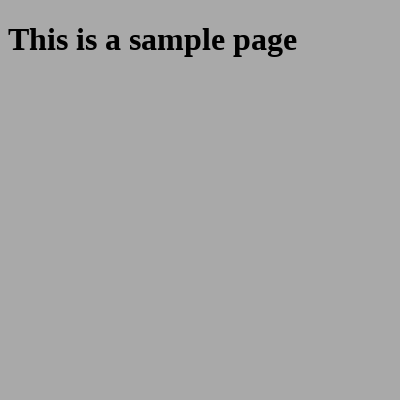

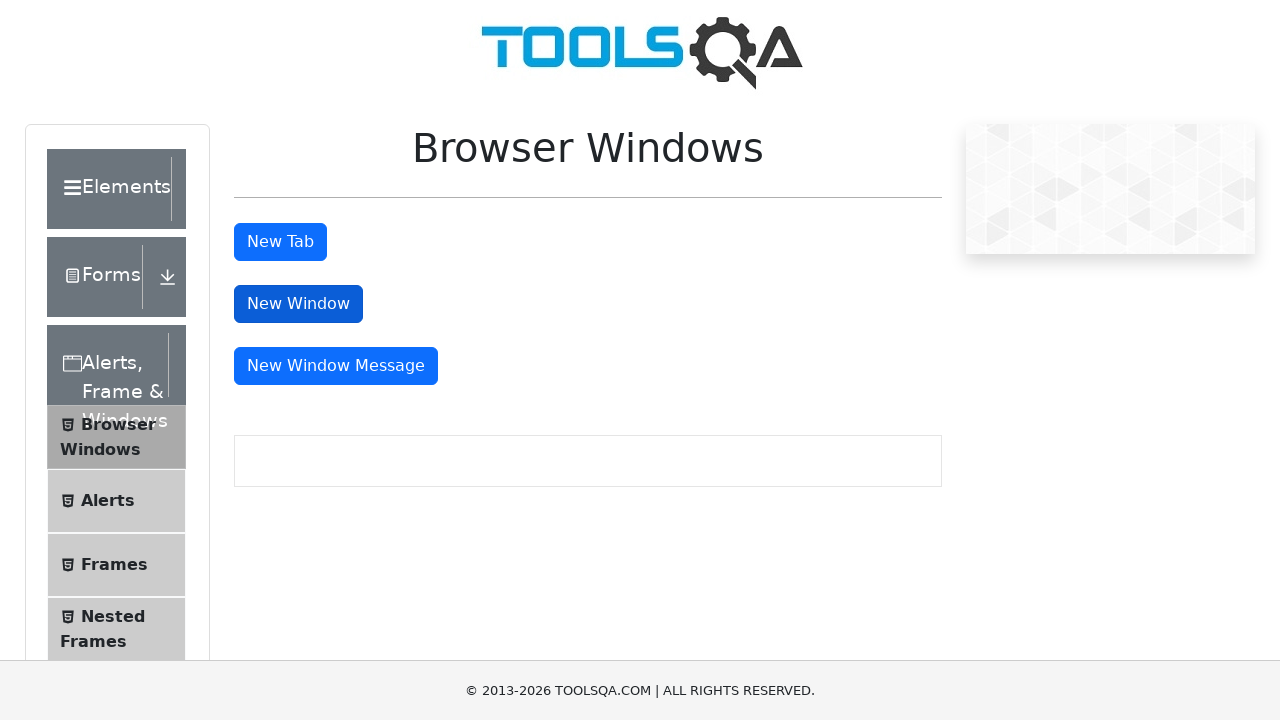